Tests JavaScript confirm dialog by dismissing and accepting it in sequence to verify both outcomes

Starting URL: http://practice.cydeo.com/javascript_alerts

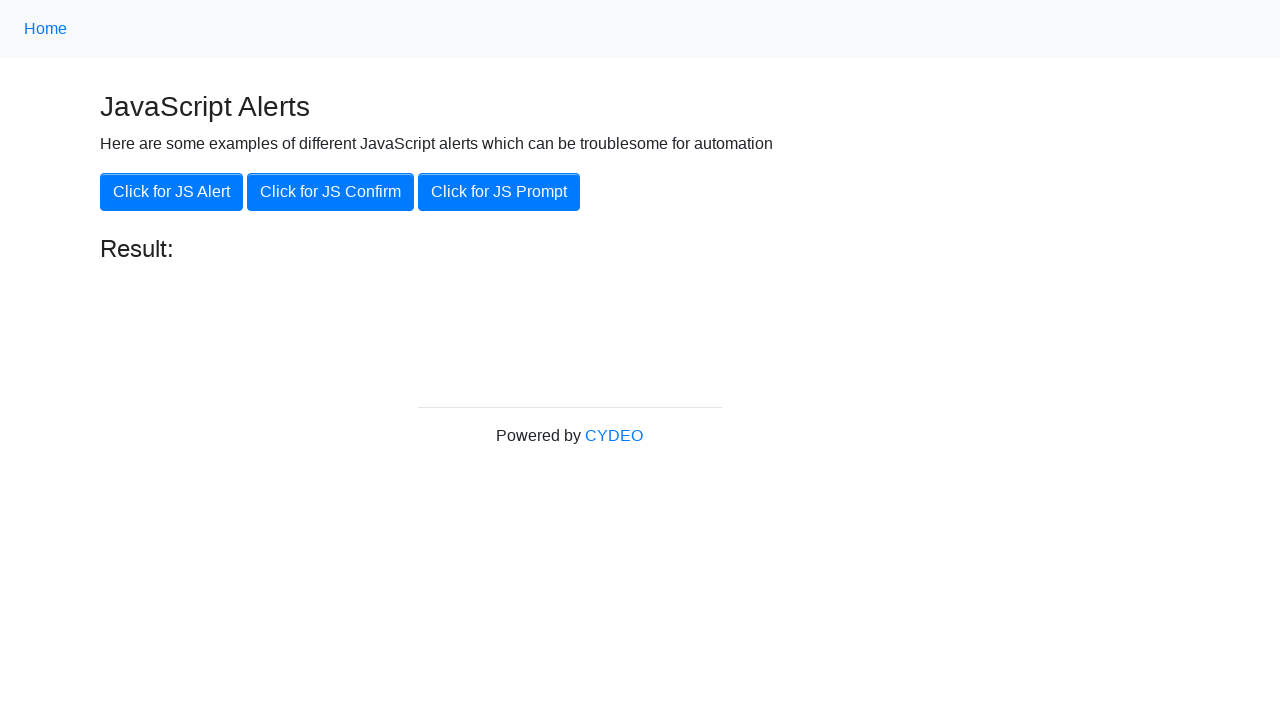

Set up dialog handler to dismiss confirm dialog
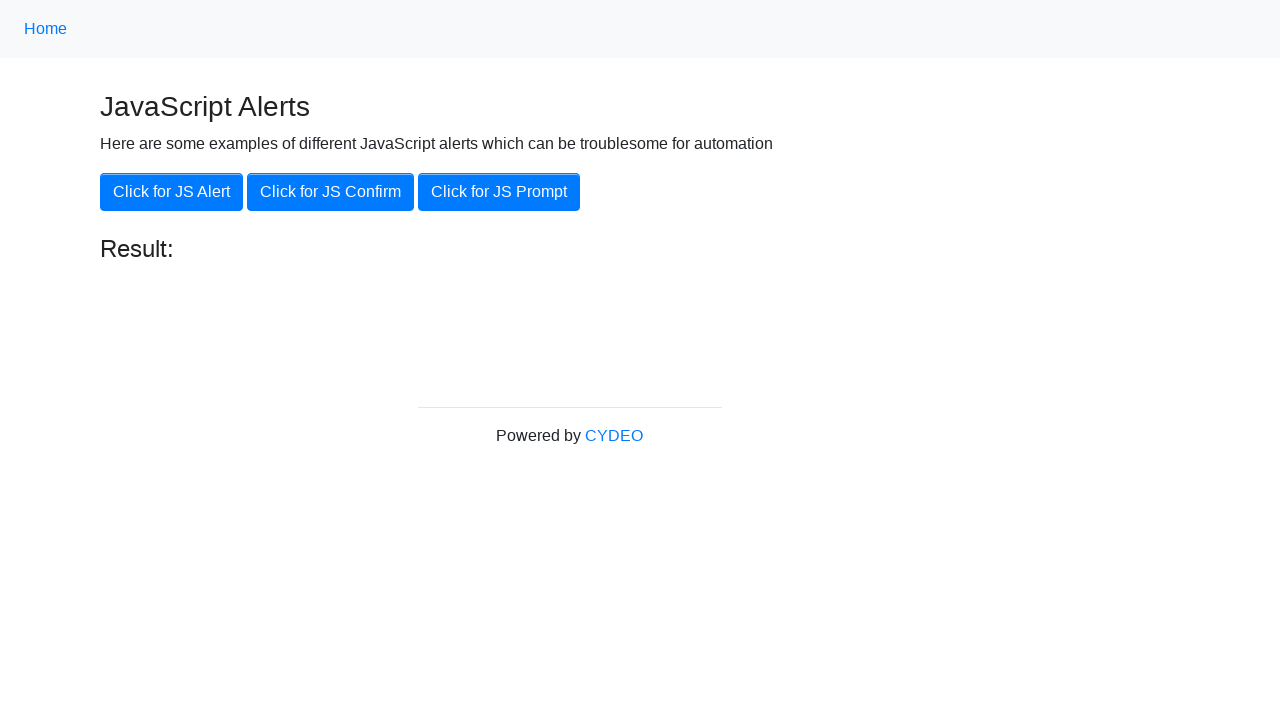

Clicked 'Click for JS Confirm' button to trigger confirm dialog at (330, 192) on xpath=//button[.='Click for JS Confirm']
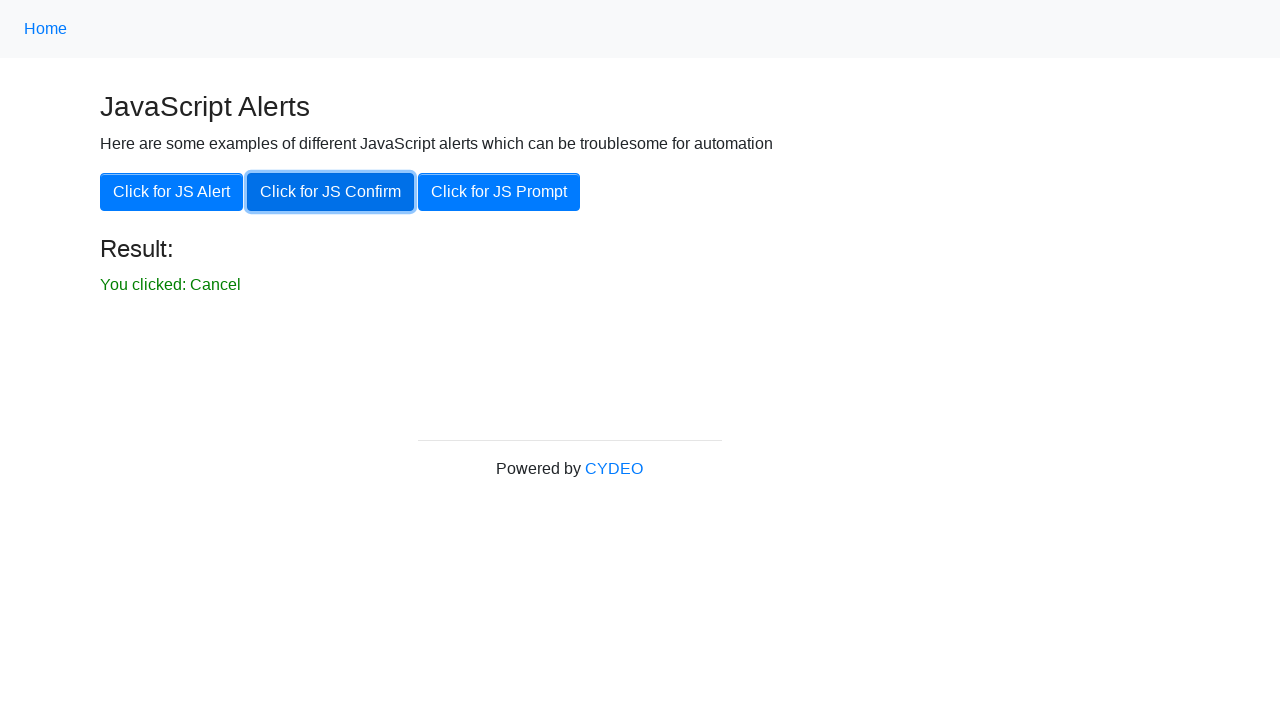

Verified that dismissing confirm dialog resulted in 'Cancel' message
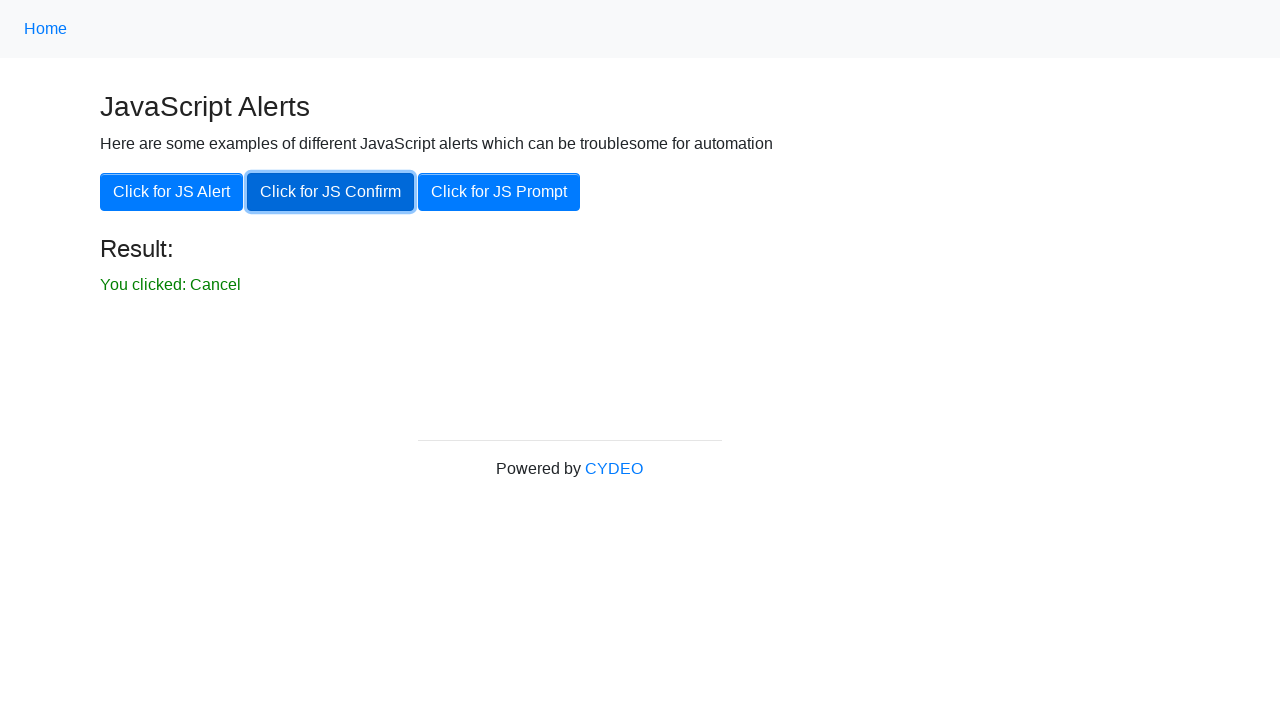

Set up dialog handler to accept confirm dialog
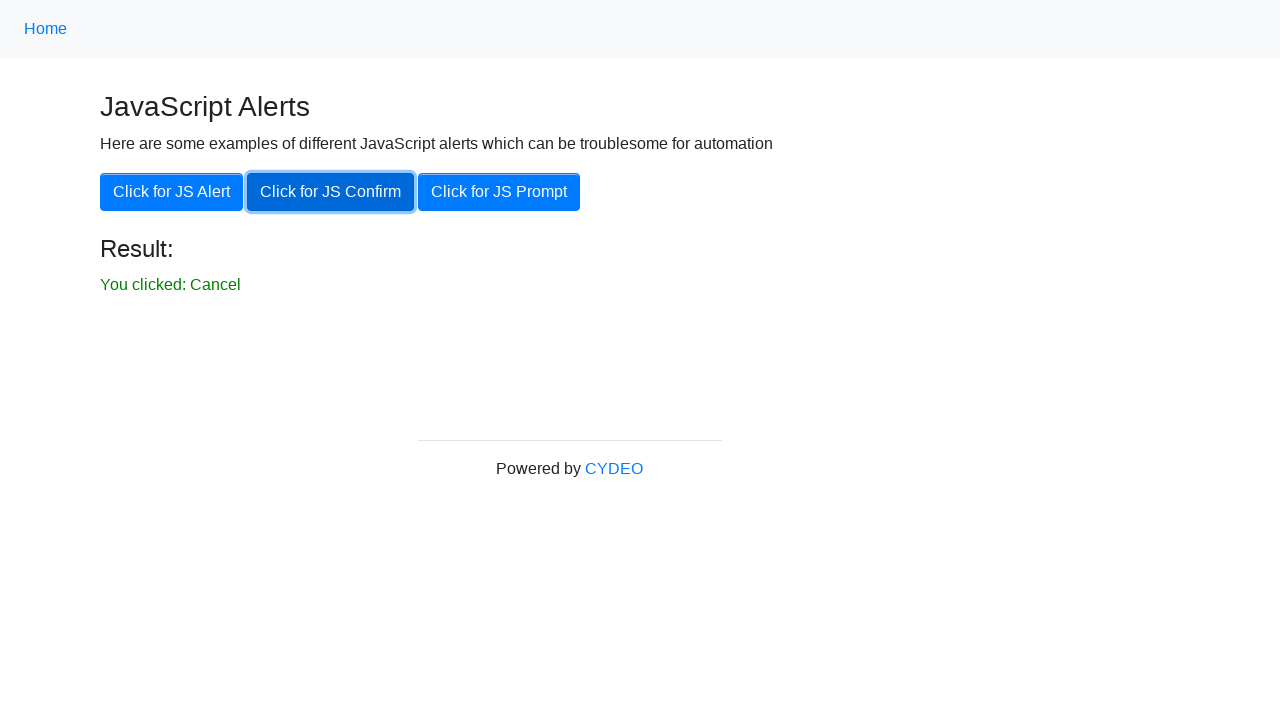

Clicked 'Click for JS Confirm' button to trigger confirm dialog again at (330, 192) on xpath=//button[.='Click for JS Confirm']
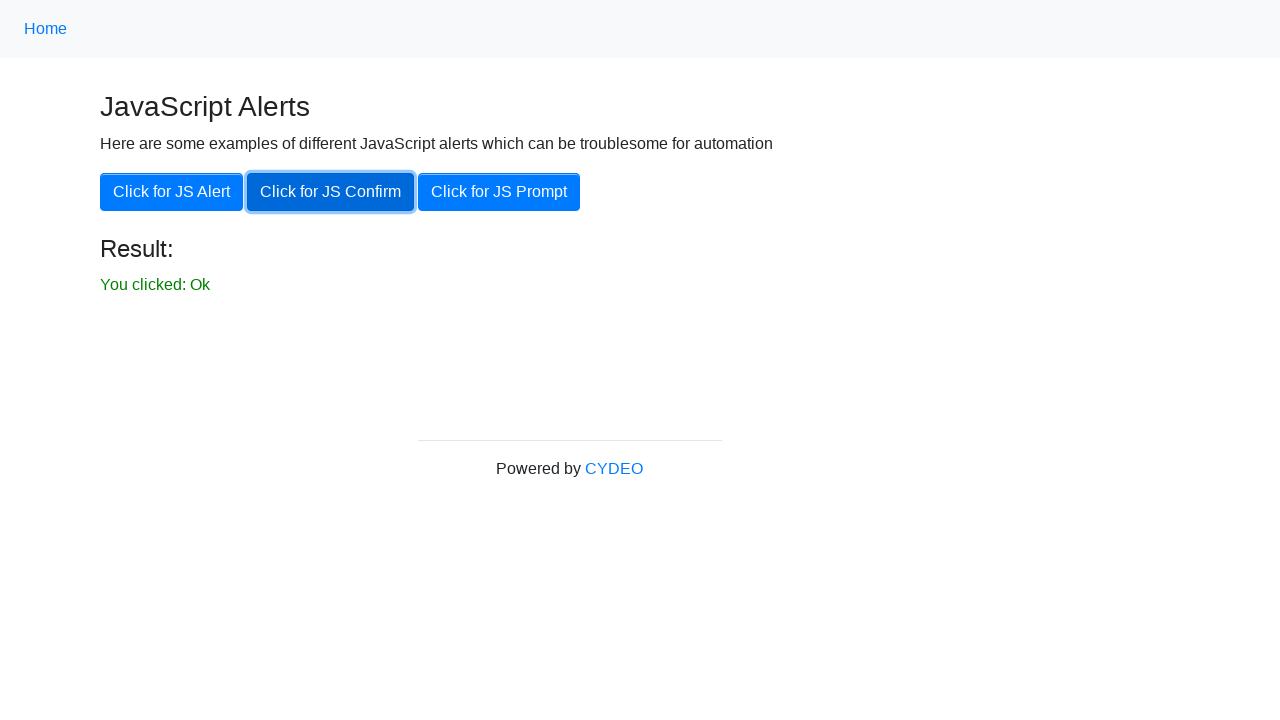

Verified that accepting confirm dialog resulted in 'Ok' message
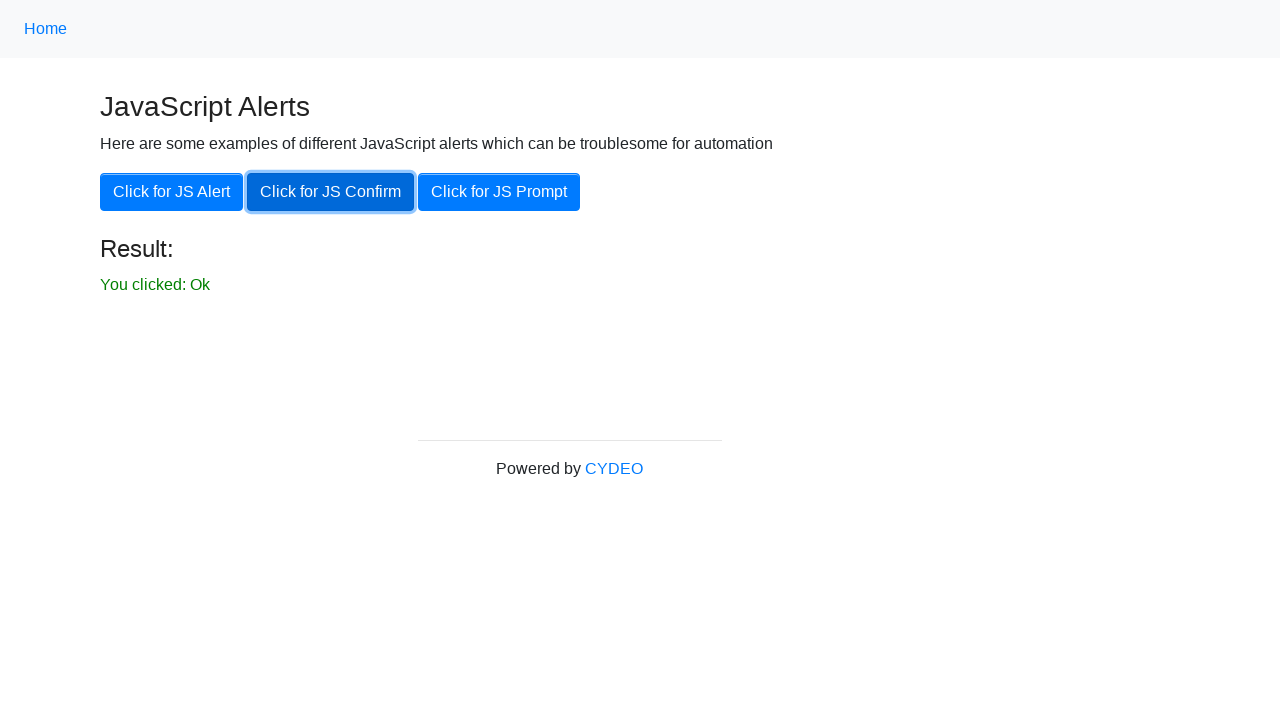

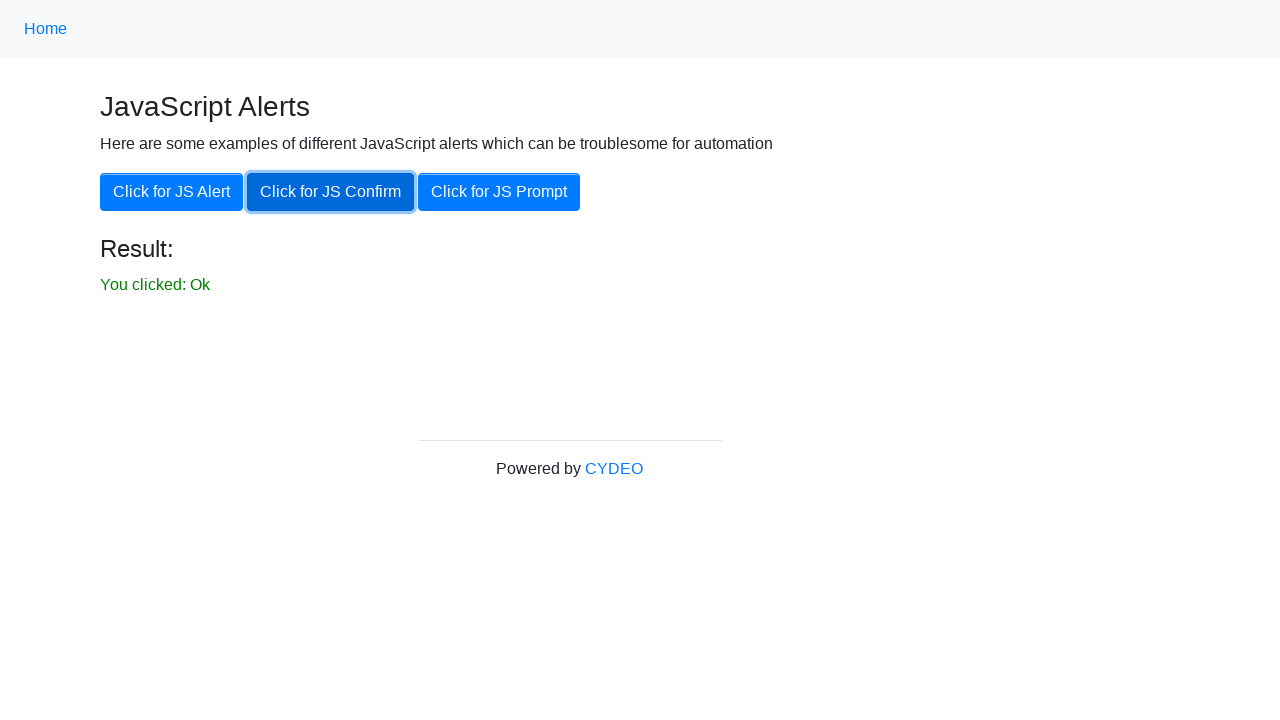